Tests navigation to Java documentation by clicking Get Started, hovering over Node.js language selector, and clicking Java option, then verifies the Java-specific content is displayed

Starting URL: https://playwright.dev/

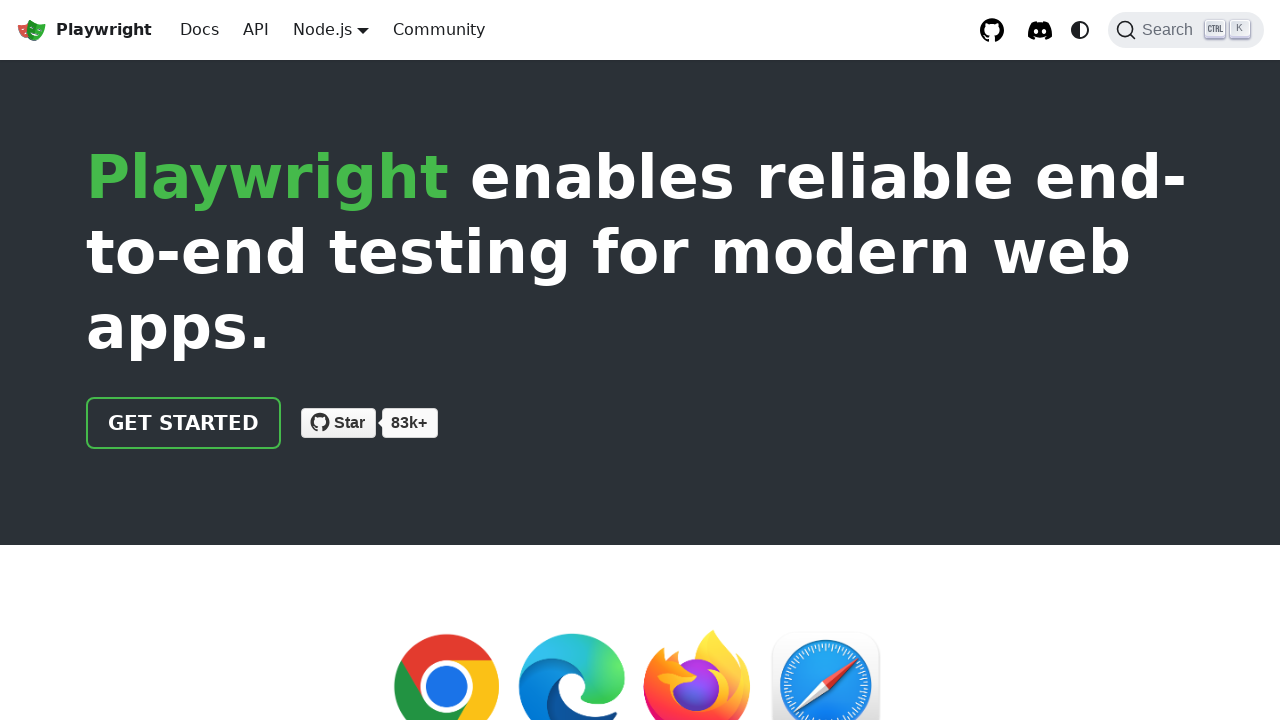

Clicked 'Get started' link on homepage at (184, 423) on a:has-text('Get started')
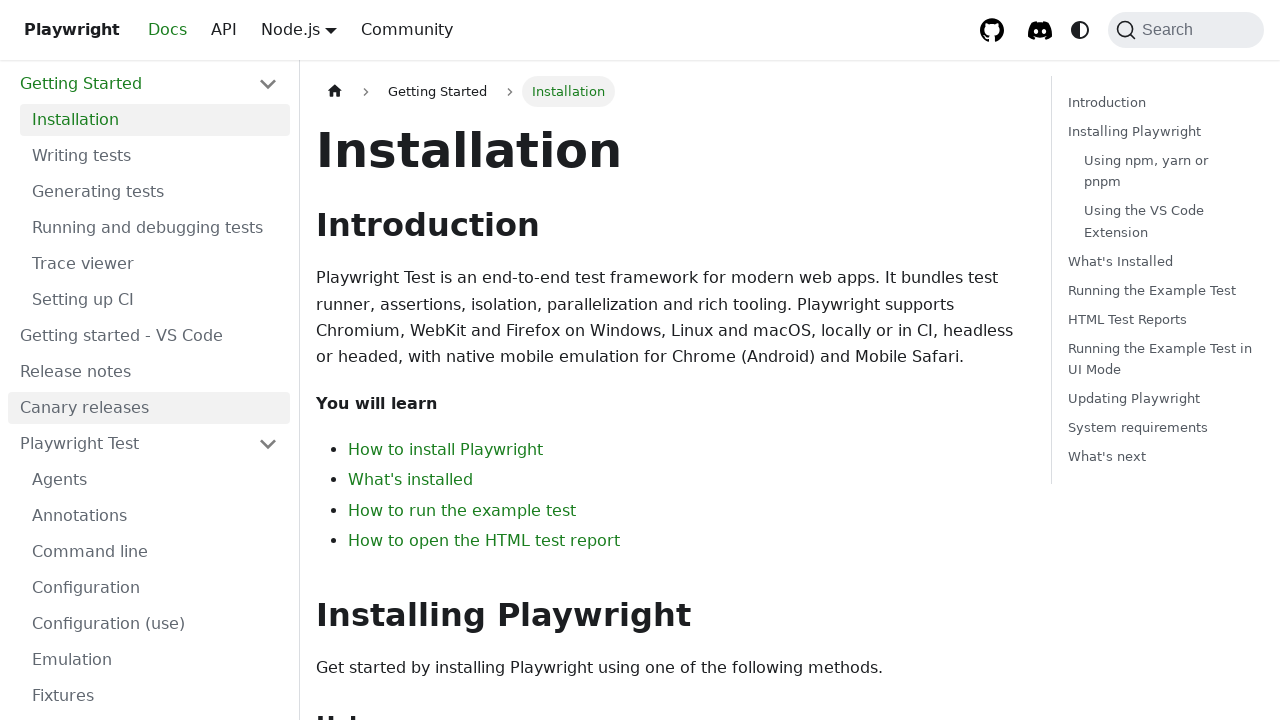

Hovered over Node.js language selector in top menu at (322, 29) on nav >> text=Node.js
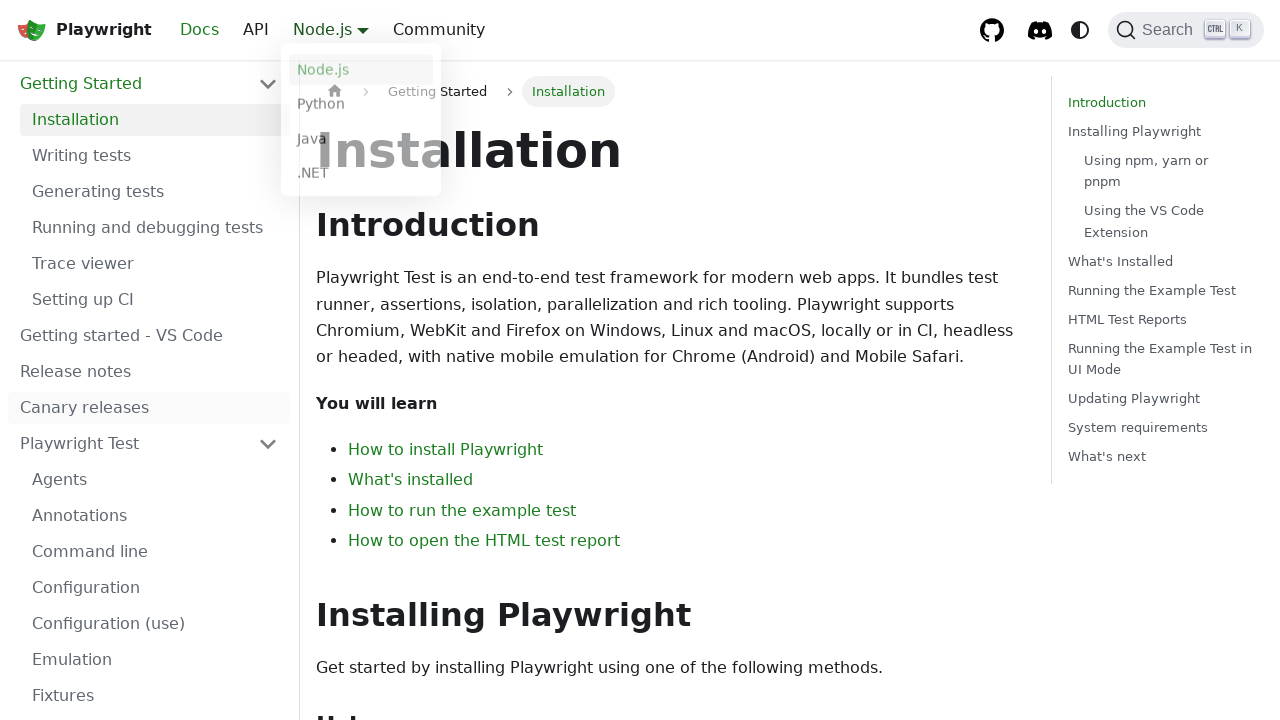

Clicked Java option in language dropdown at (361, 142) on a:has-text('Java')
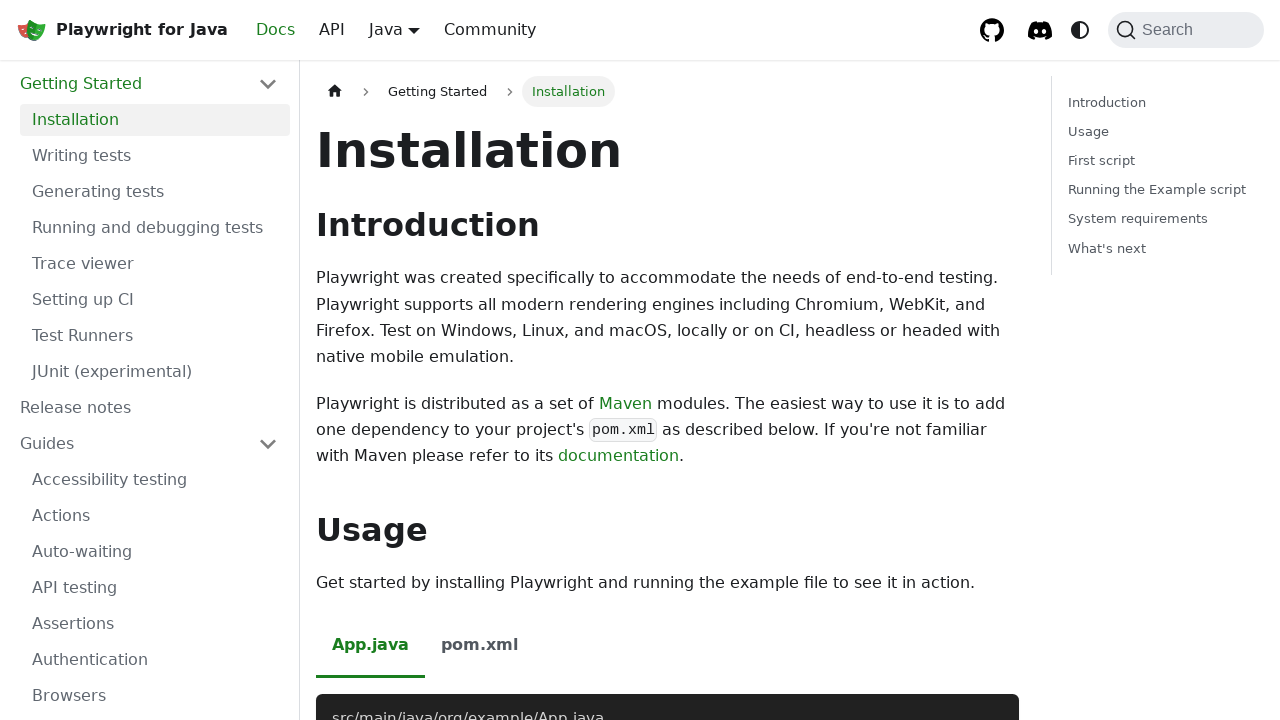

Verified navigation to Java documentation page at https://playwright.dev/java/docs/intro
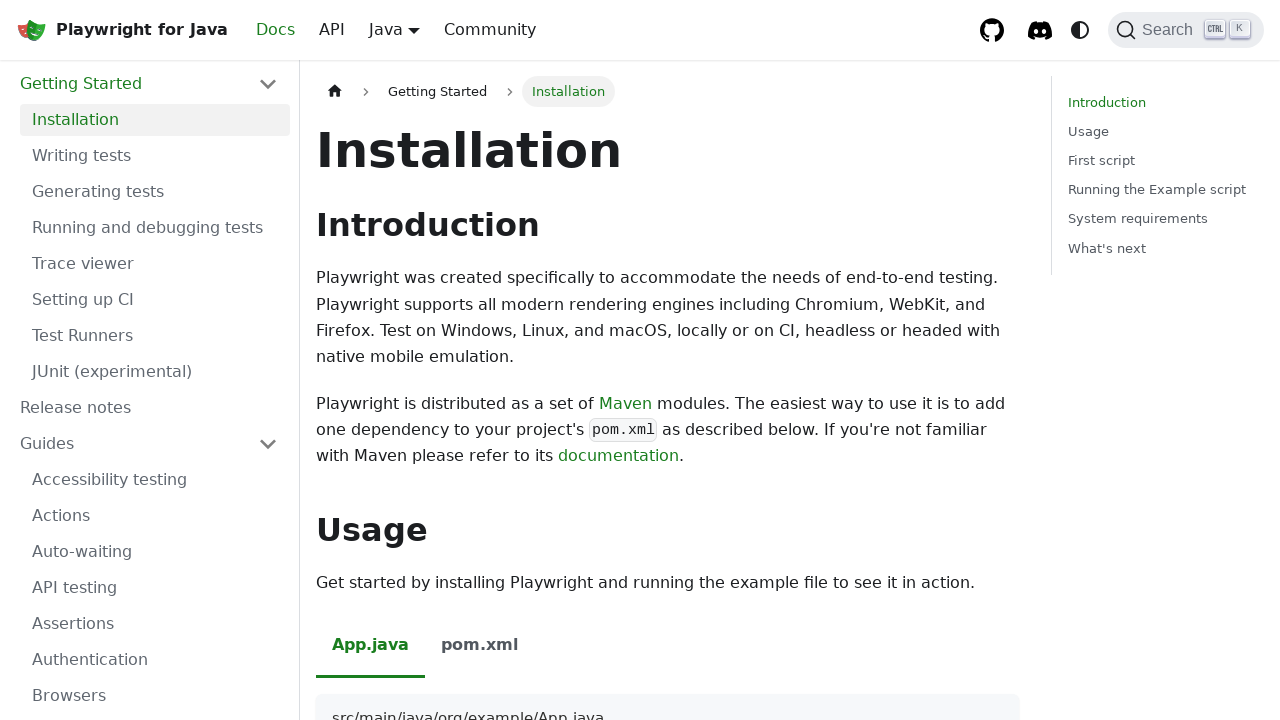

Verified Java-specific Maven description text is visible on the page
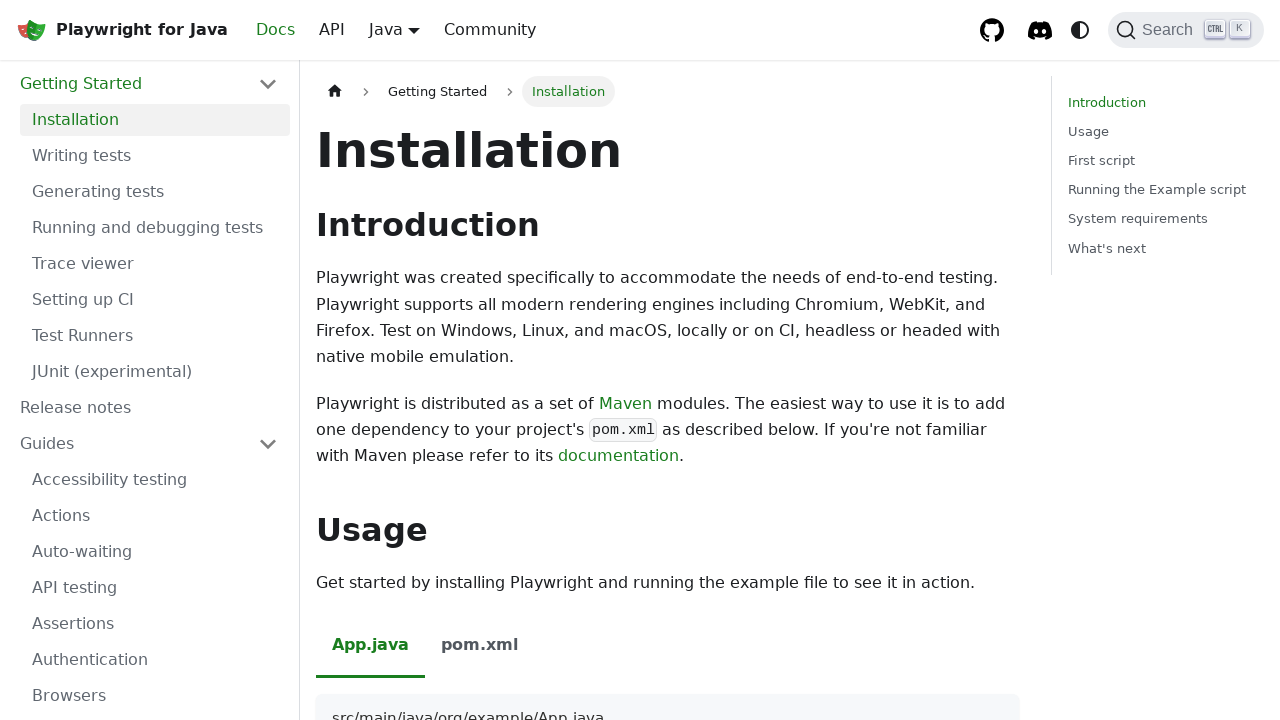

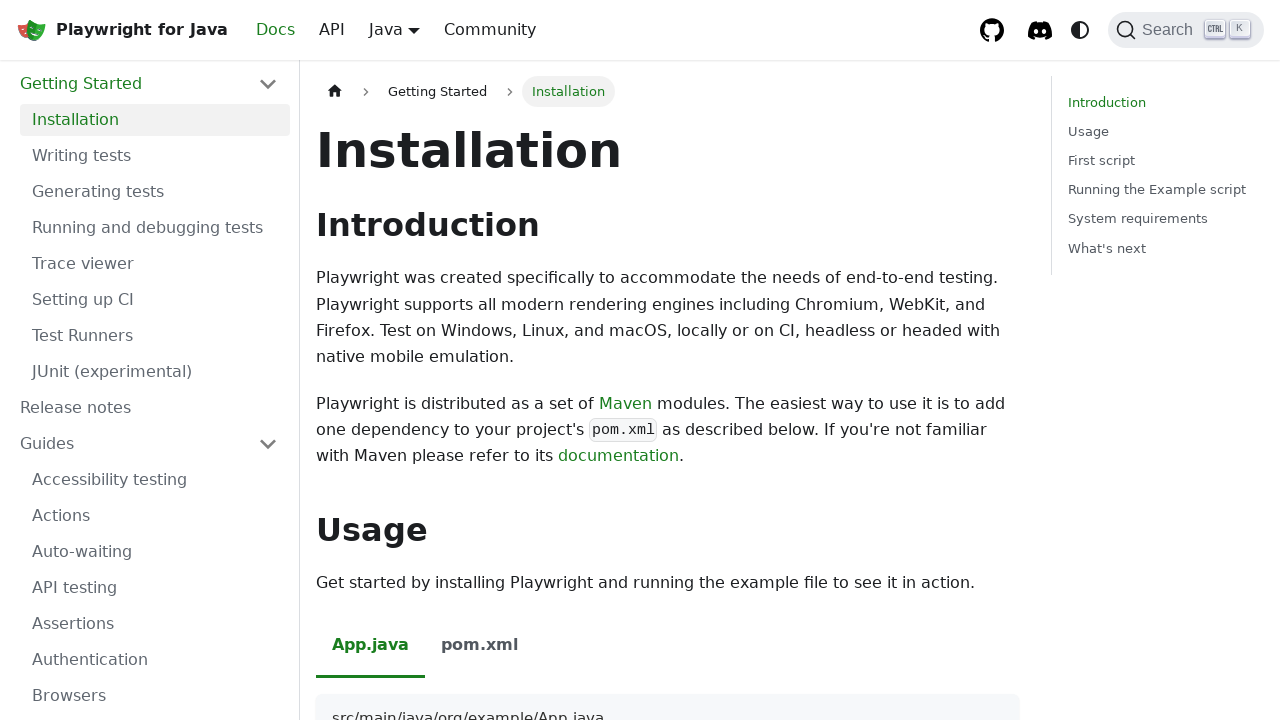